Tests JavaScript prompt dialog by clicking the third button, entering a name in the prompt, accepting it, and verifying the result message contains the entered name

Starting URL: https://the-internet.herokuapp.com/javascript_alerts

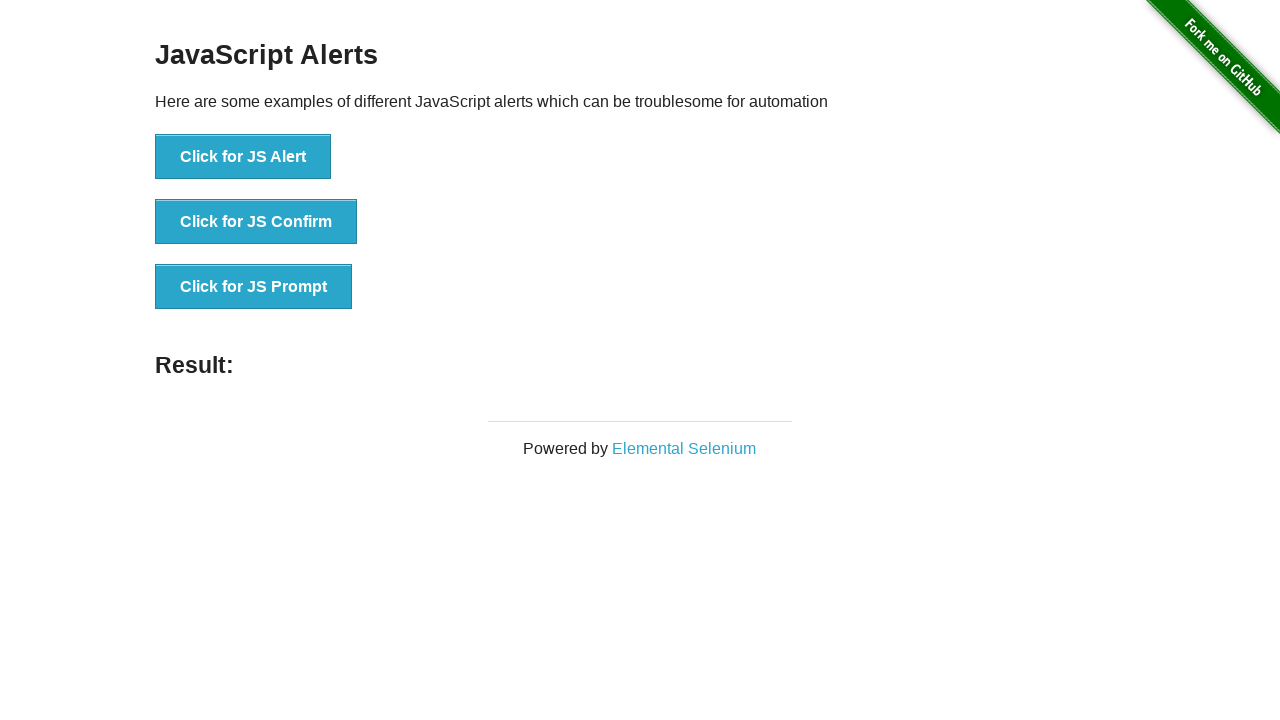

Set up dialog handler to accept prompt with 'Marcus Johnson'
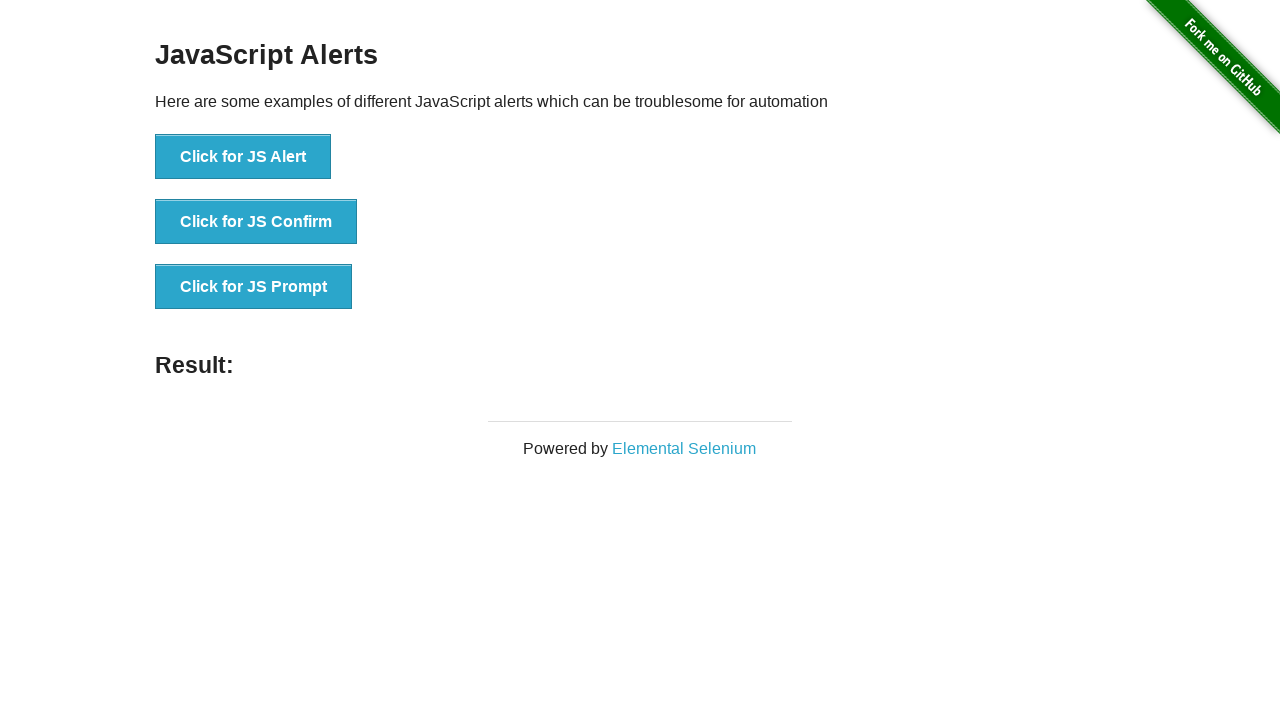

Clicked the JS Prompt button to trigger JavaScript prompt dialog at (254, 287) on xpath=//button[text()='Click for JS Prompt']
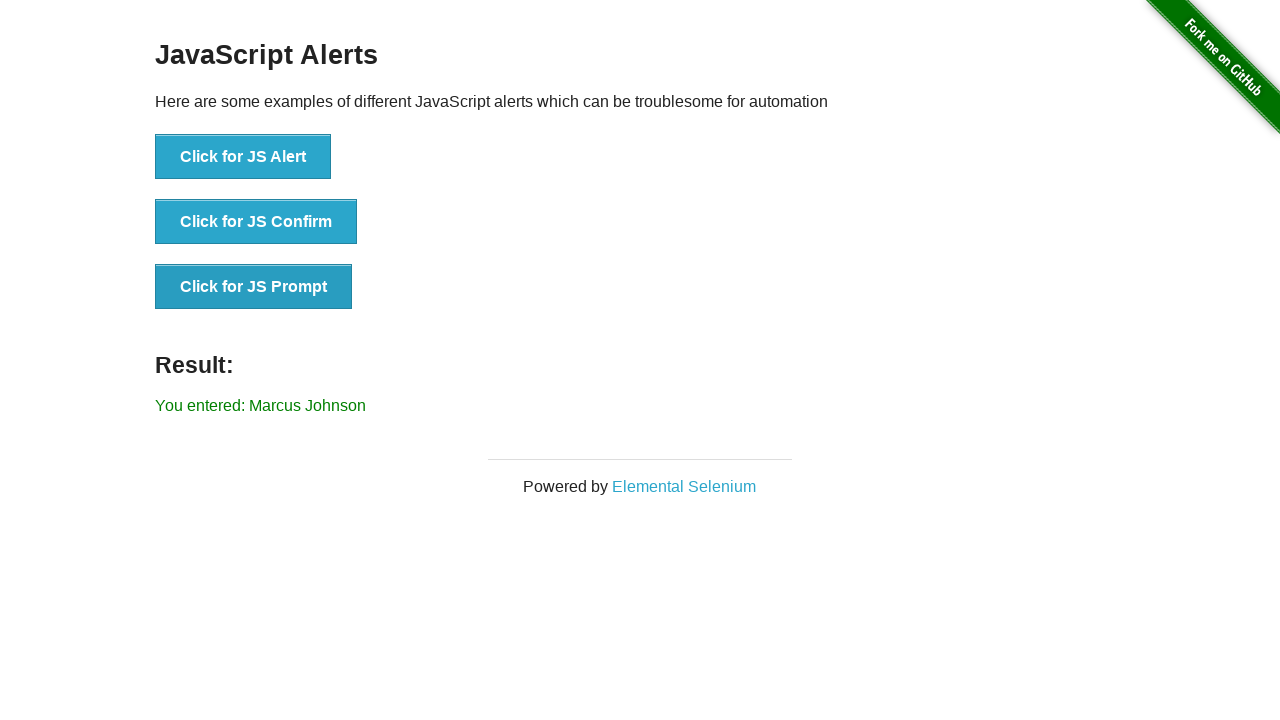

Result message element loaded after accepting prompt
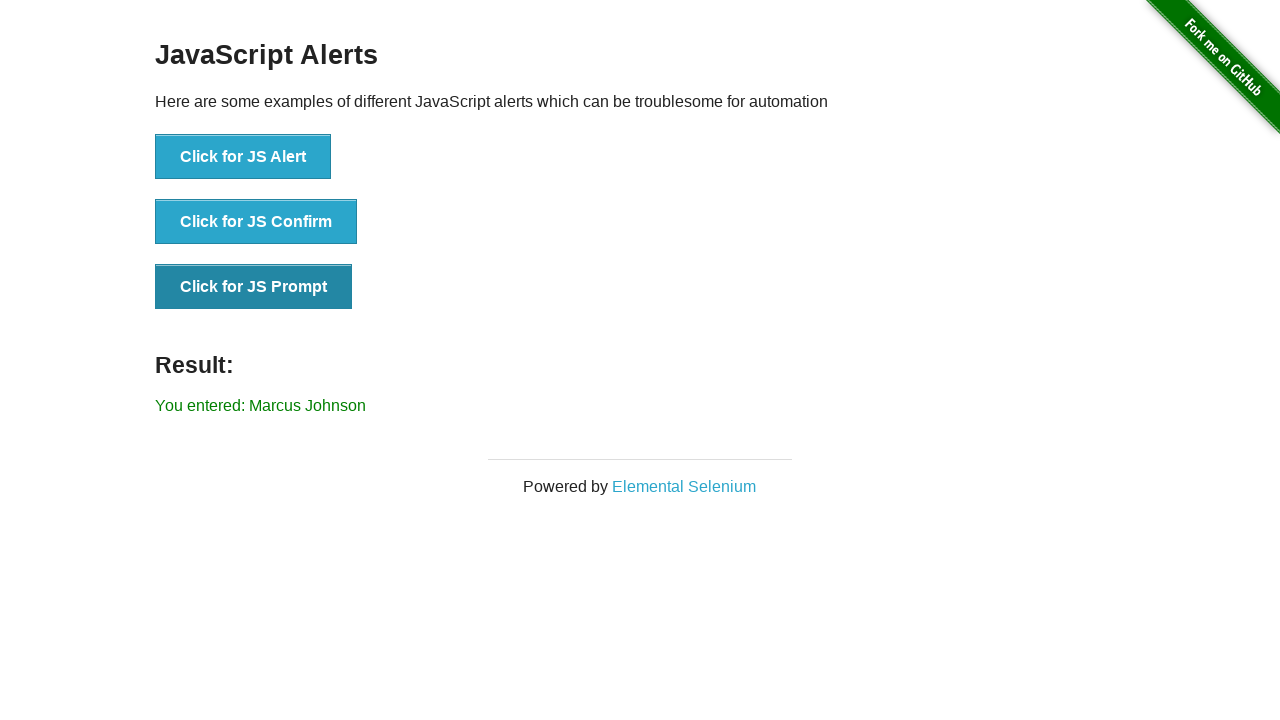

Retrieved result message text content
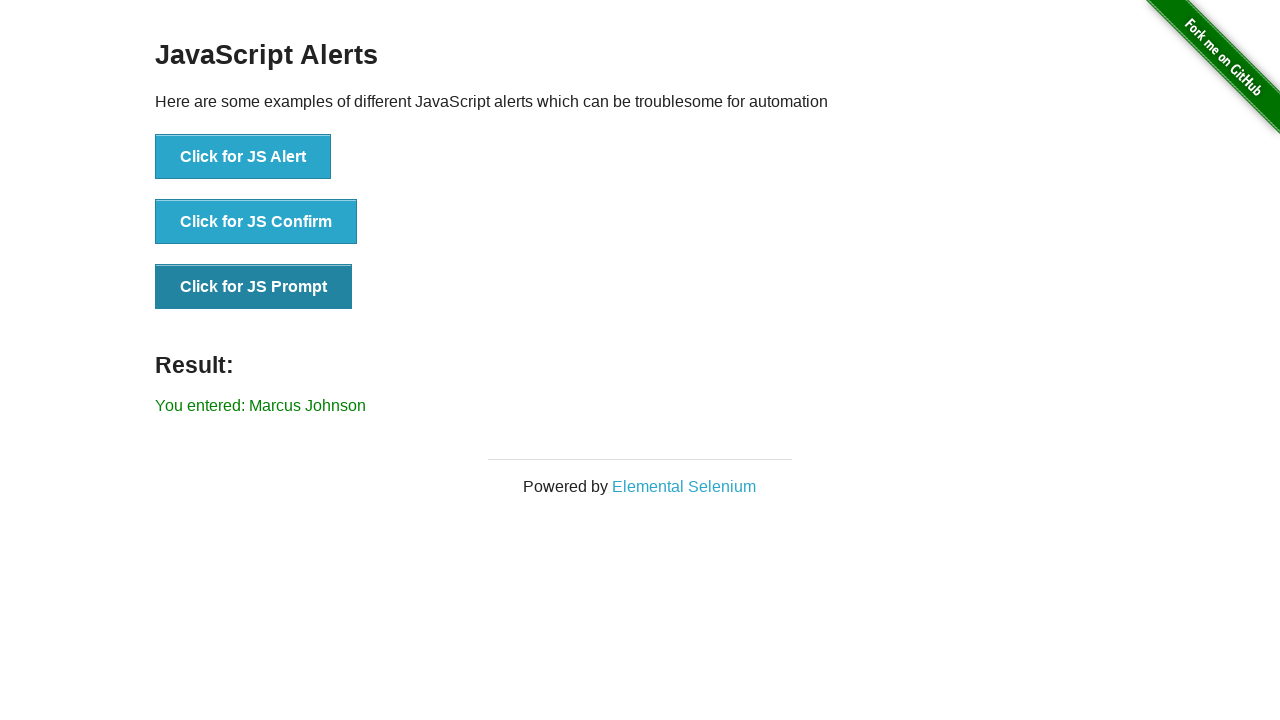

Verified that result message contains the entered name 'Marcus Johnson'
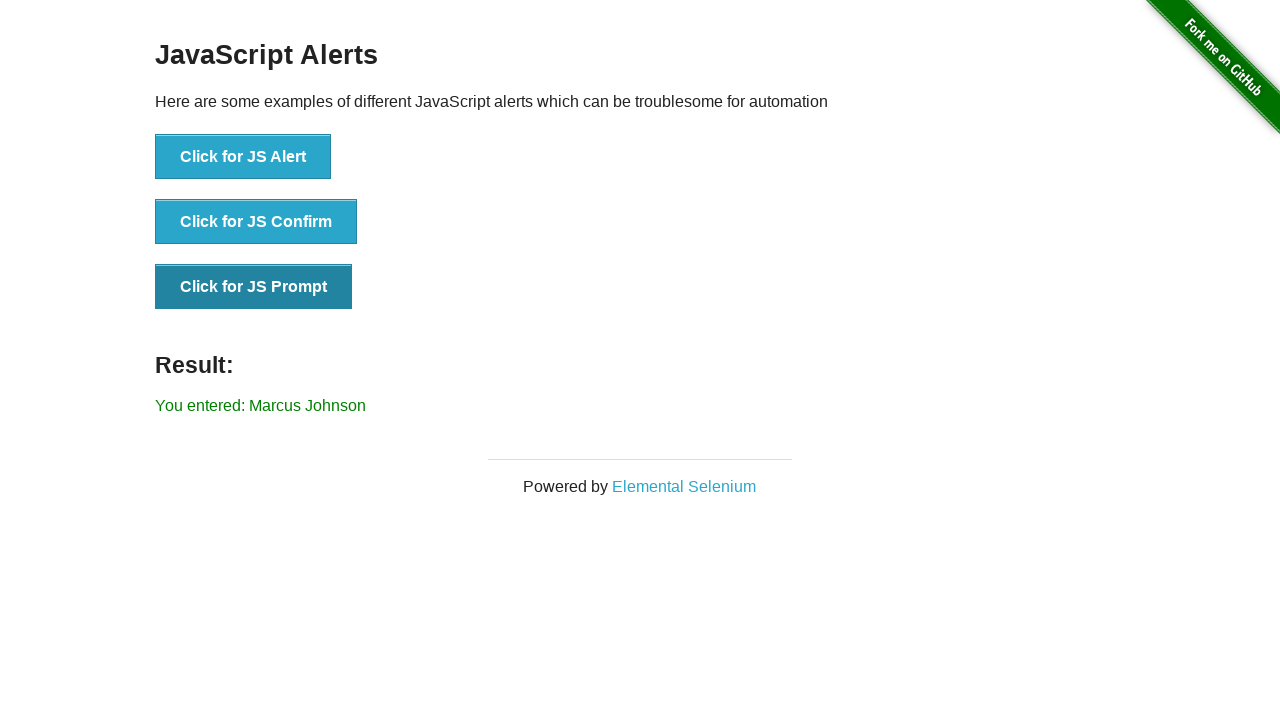

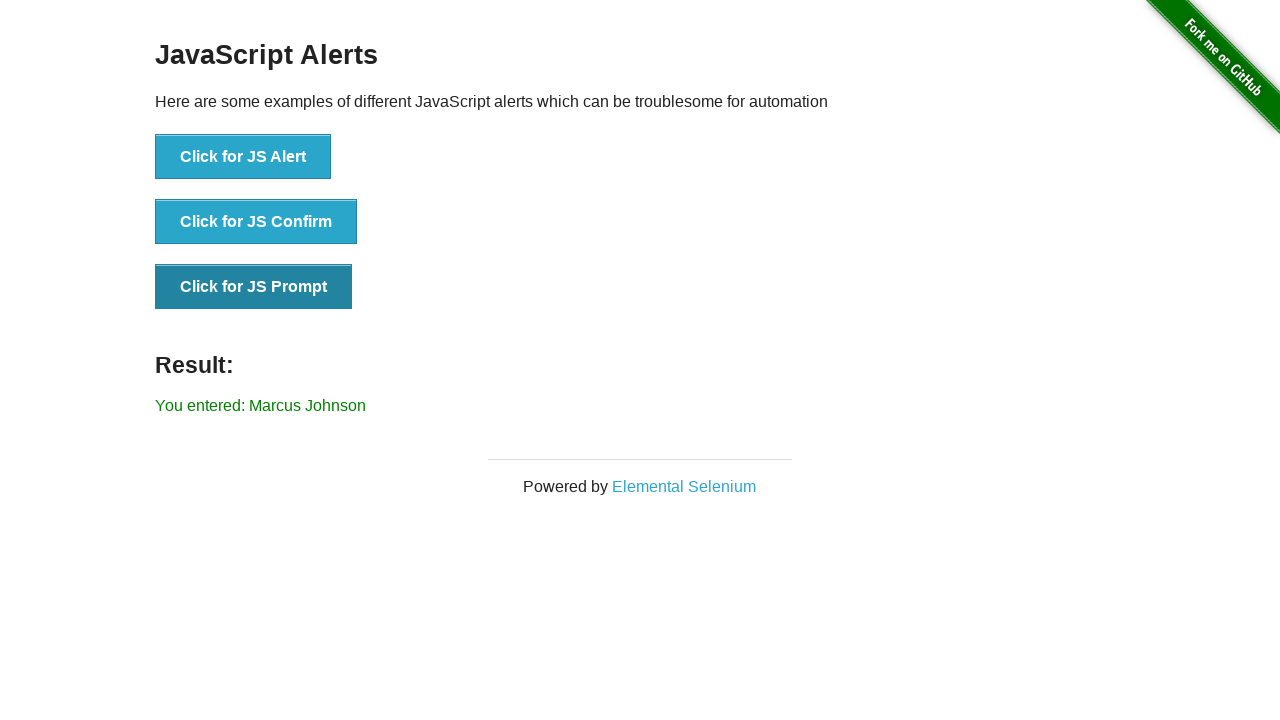